Tests the jQuery UI datepicker by navigating through months and selecting a specific date

Starting URL: https://jqueryui.com/datepicker/

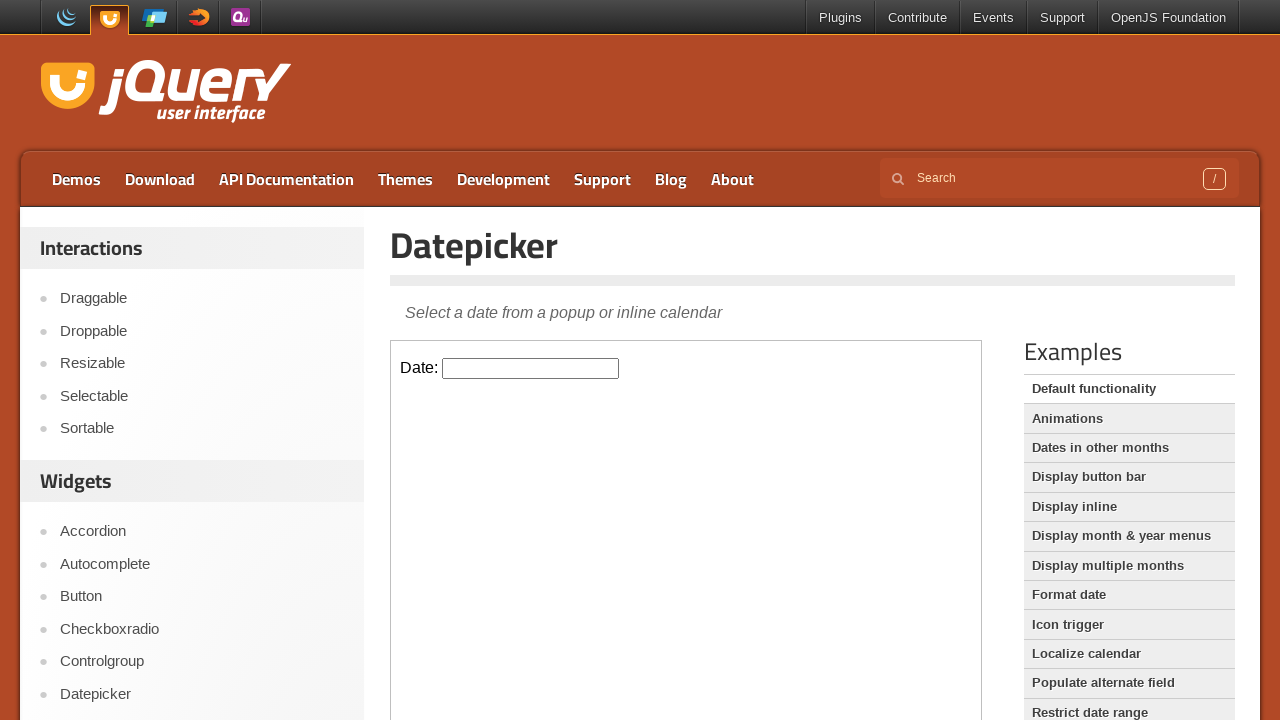

Located iframe containing the datepicker
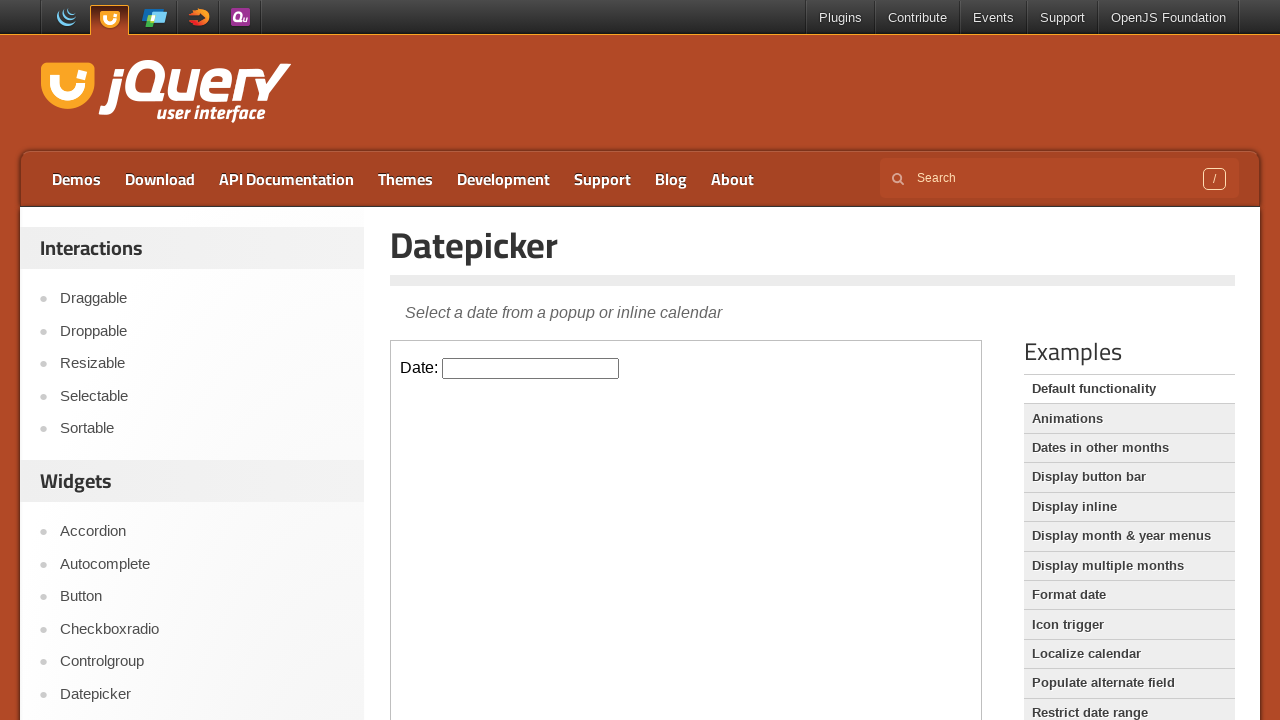

Clicked datepicker input field to open calendar at (531, 368) on xpath=//*[@id='content']/iframe >> internal:control=enter-frame >> xpath=//*[@id
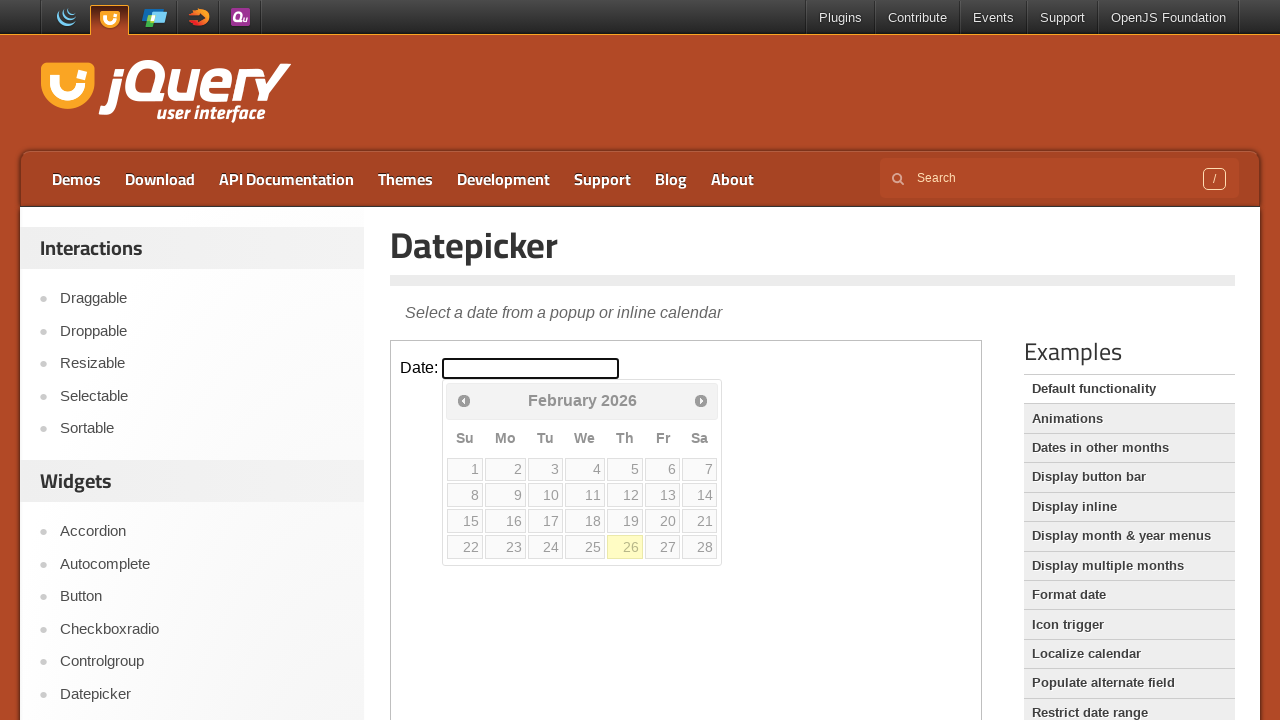

Clicked next month button (iteration 1 of 4) at (701, 400) on xpath=//*[@id='content']/iframe >> internal:control=enter-frame >> xpath=//*[@id
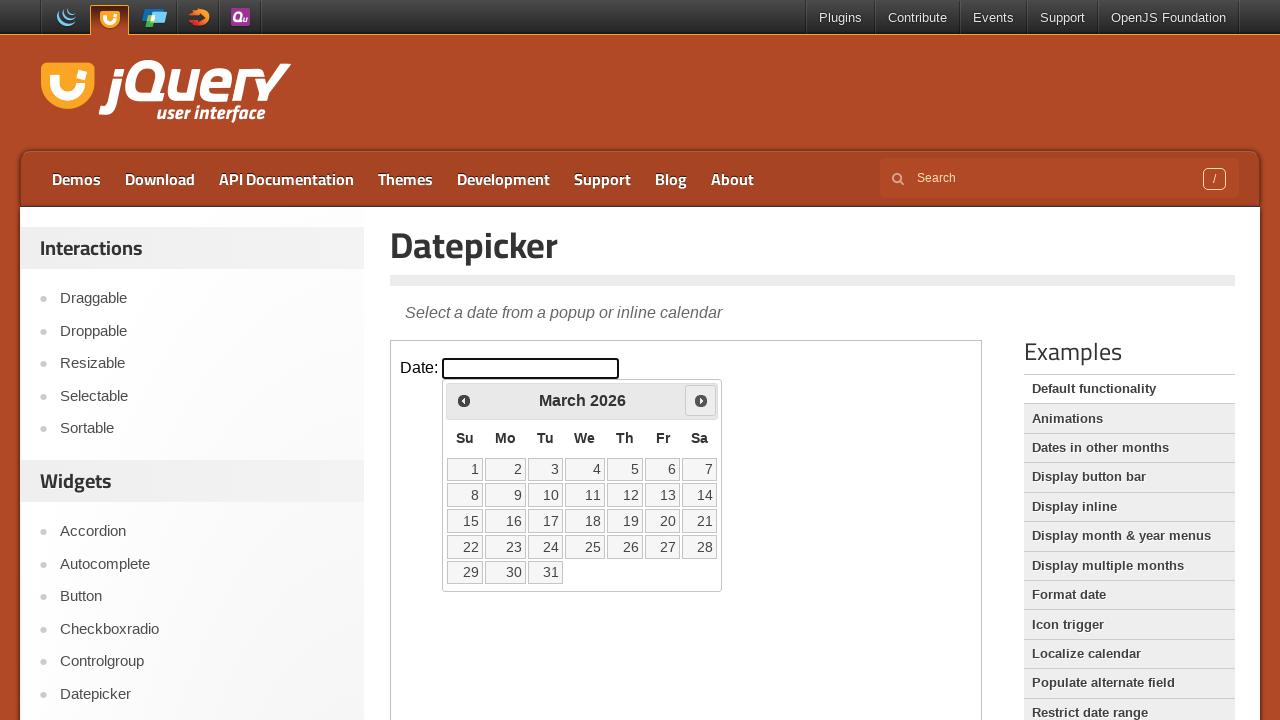

Waited 500ms for month navigation
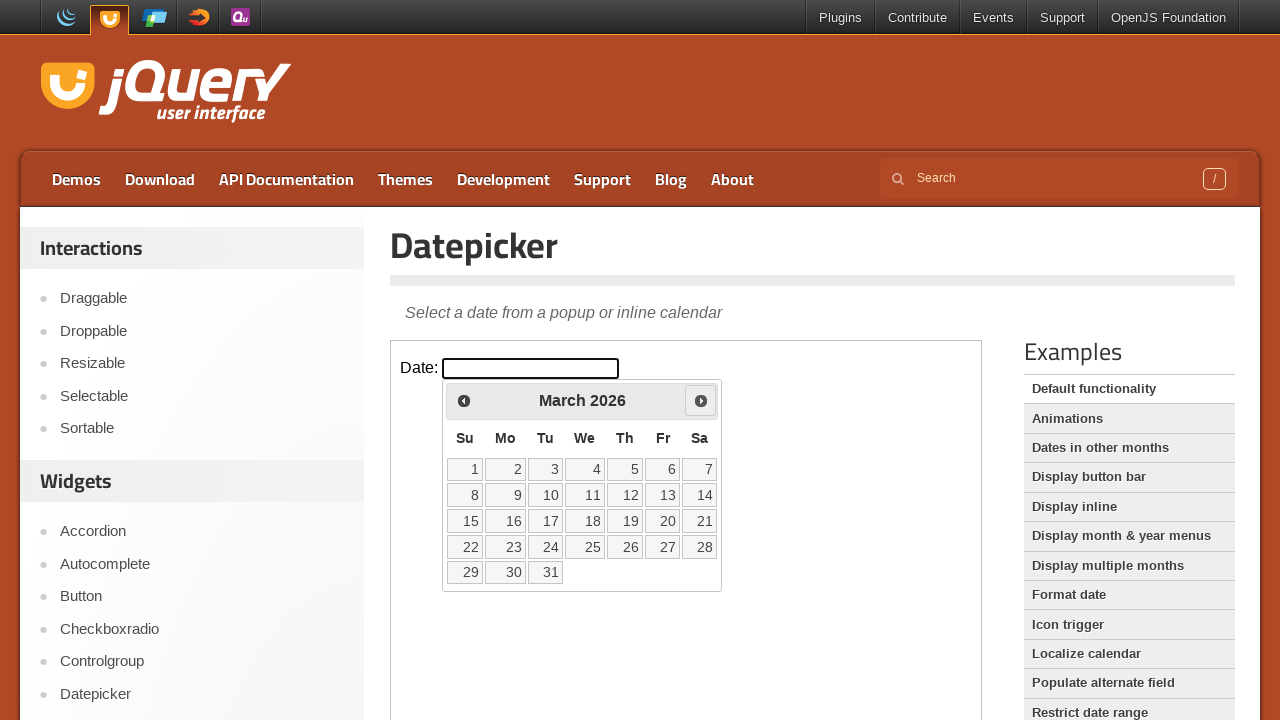

Clicked next month button (iteration 2 of 4) at (701, 400) on xpath=//*[@id='content']/iframe >> internal:control=enter-frame >> xpath=//*[@id
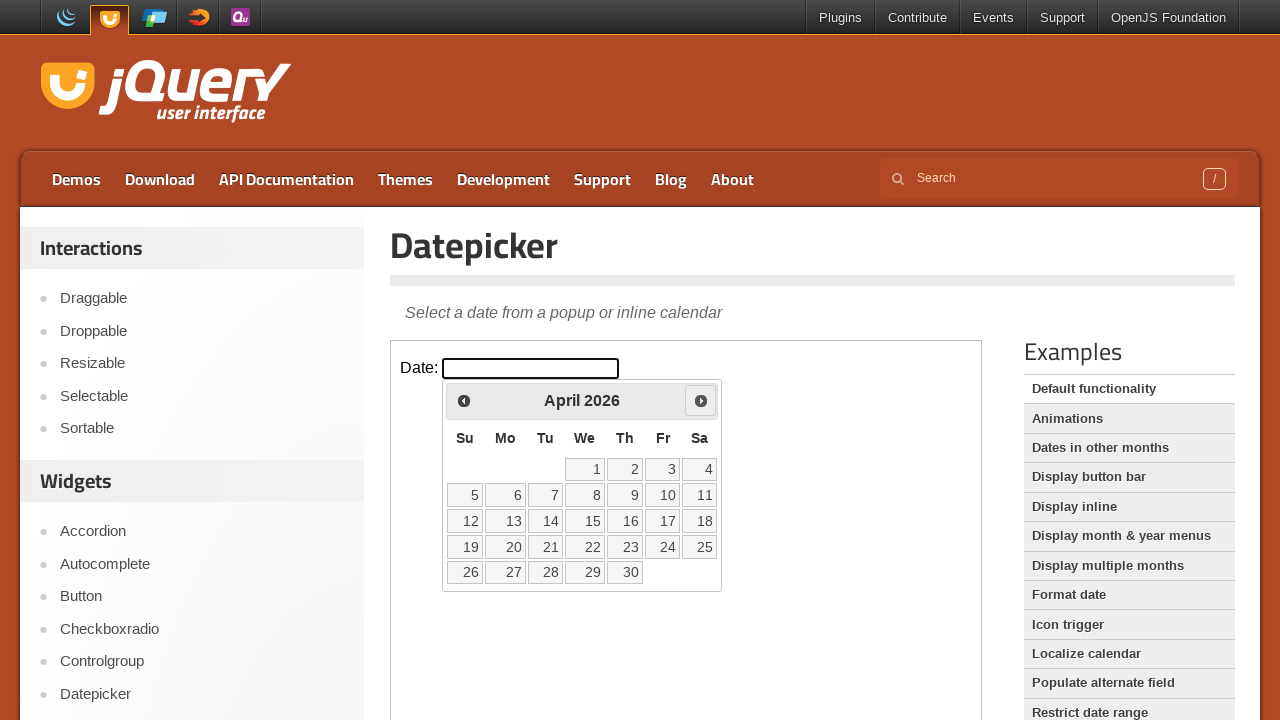

Waited 500ms for month navigation
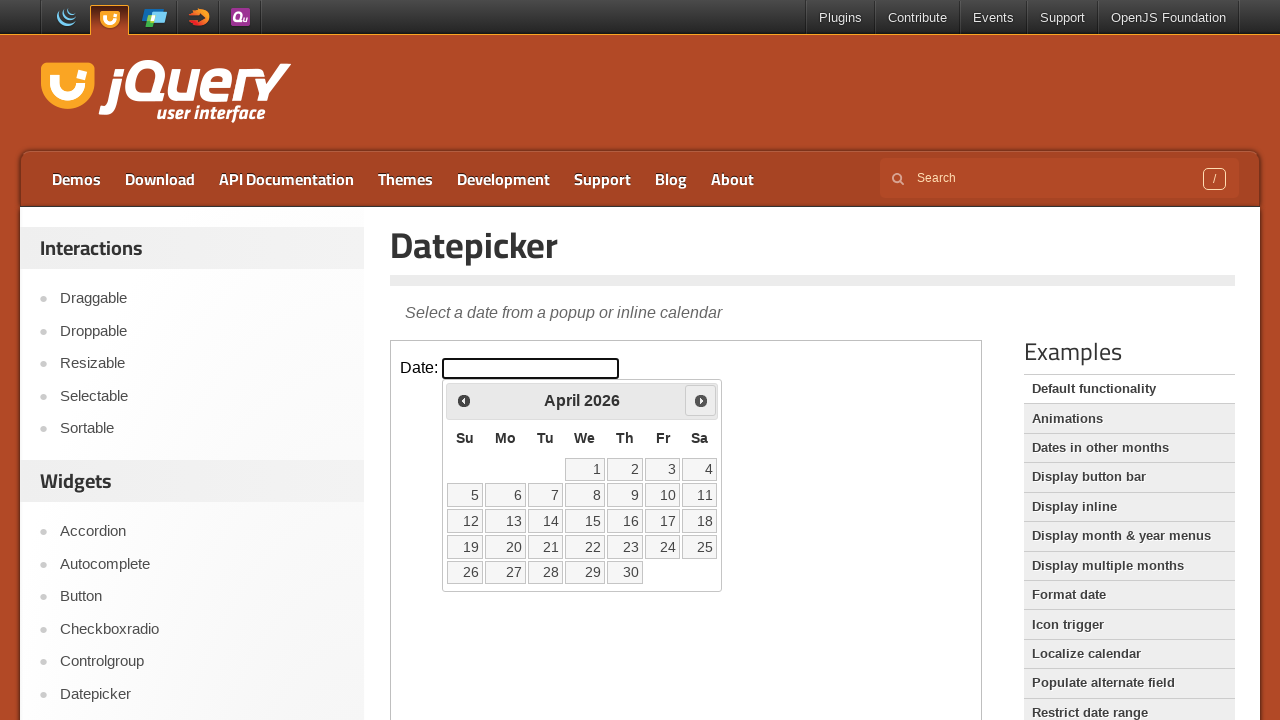

Clicked next month button (iteration 3 of 4) at (701, 400) on xpath=//*[@id='content']/iframe >> internal:control=enter-frame >> xpath=//*[@id
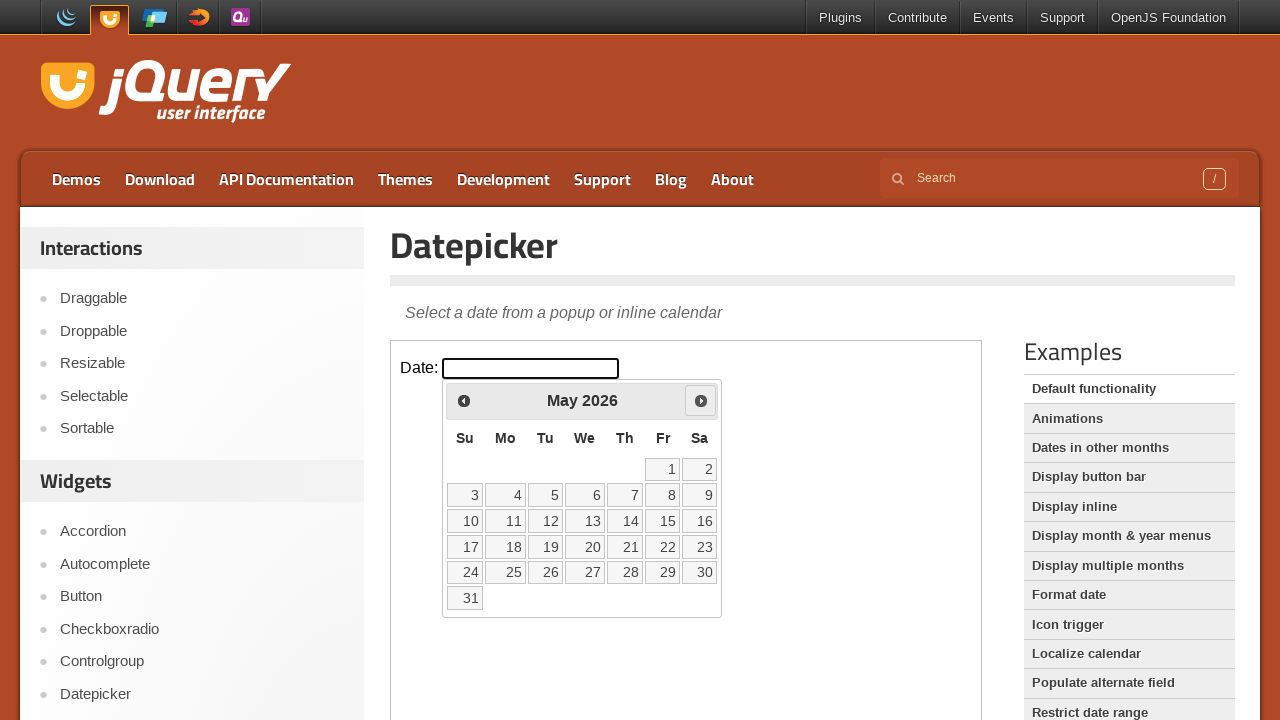

Waited 500ms for month navigation
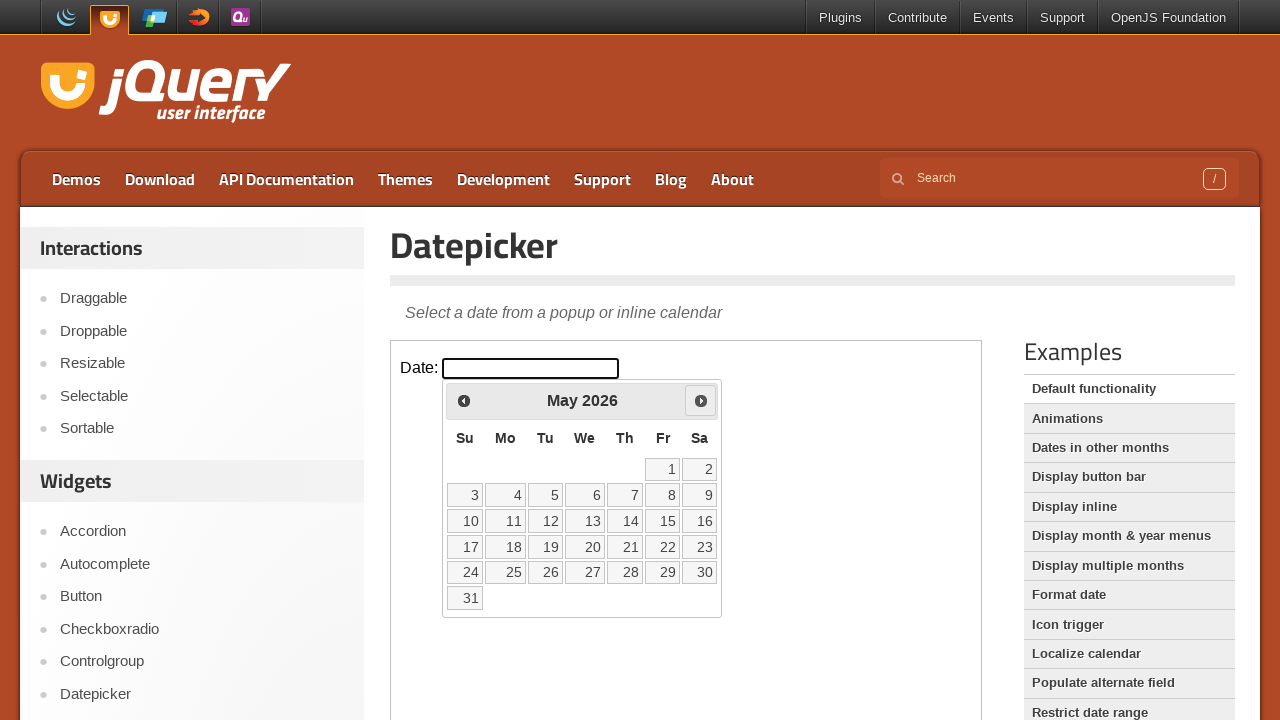

Clicked next month button (iteration 4 of 4) at (701, 400) on xpath=//*[@id='content']/iframe >> internal:control=enter-frame >> xpath=//*[@id
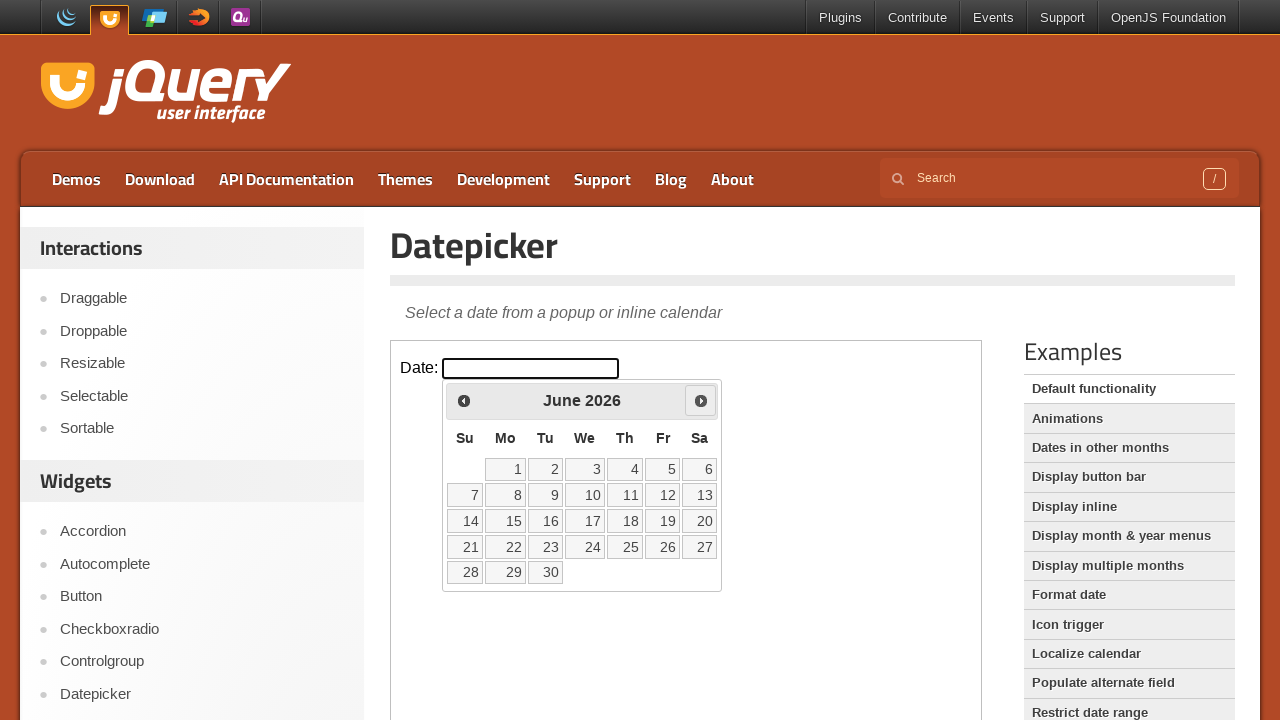

Waited 500ms for month navigation
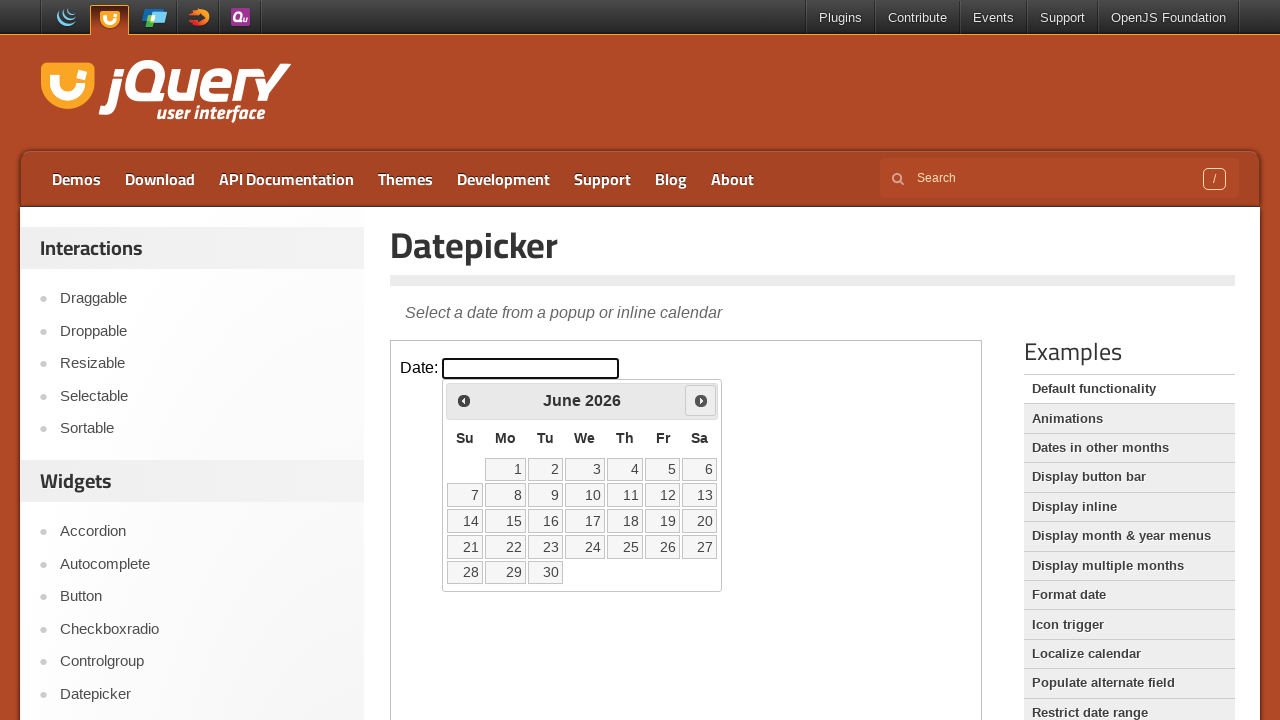

Selected day 14 from the calendar at (465, 521) on xpath=//*[@id='content']/iframe >> internal:control=enter-frame >> text=14
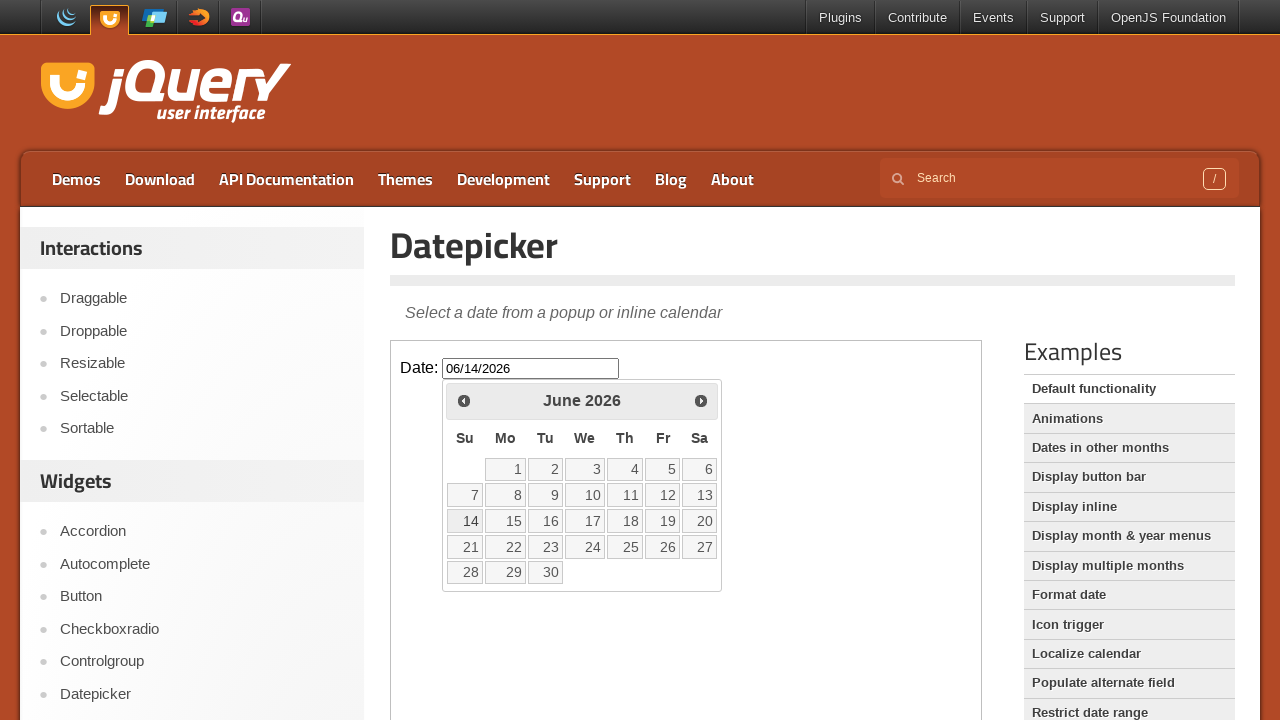

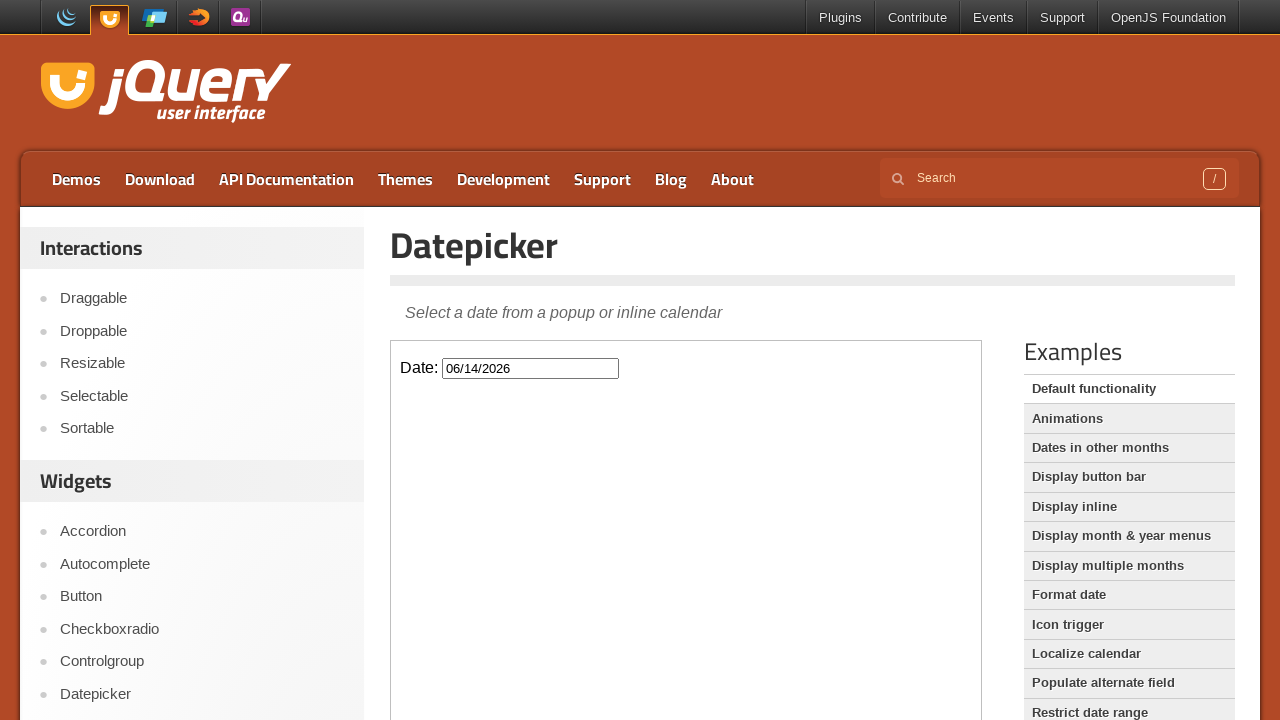